Tests bonus program registration by filling out the form with name and phone number

Starting URL: https://pizzeria.skillbox.cc/

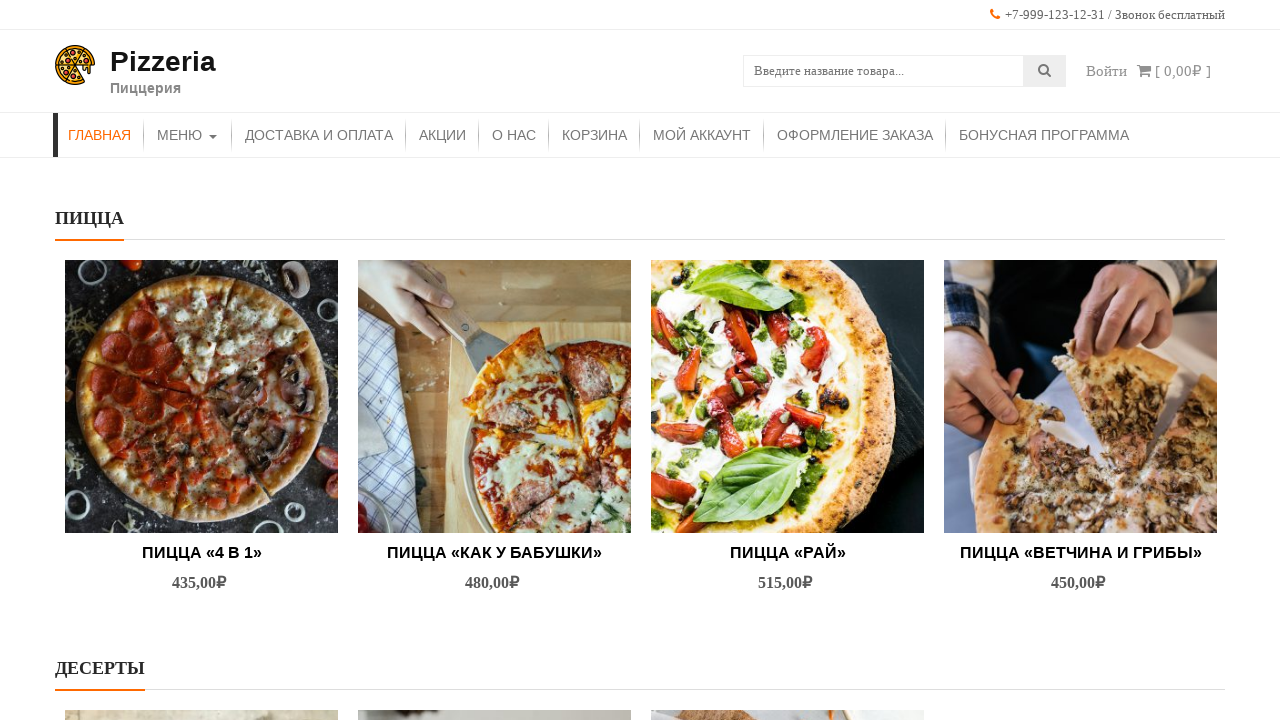

Clicked on bonus program navigation link at (1044, 135) on xpath=//nav/div/ul/li/a[contains(text(), "Бонусная программа")]
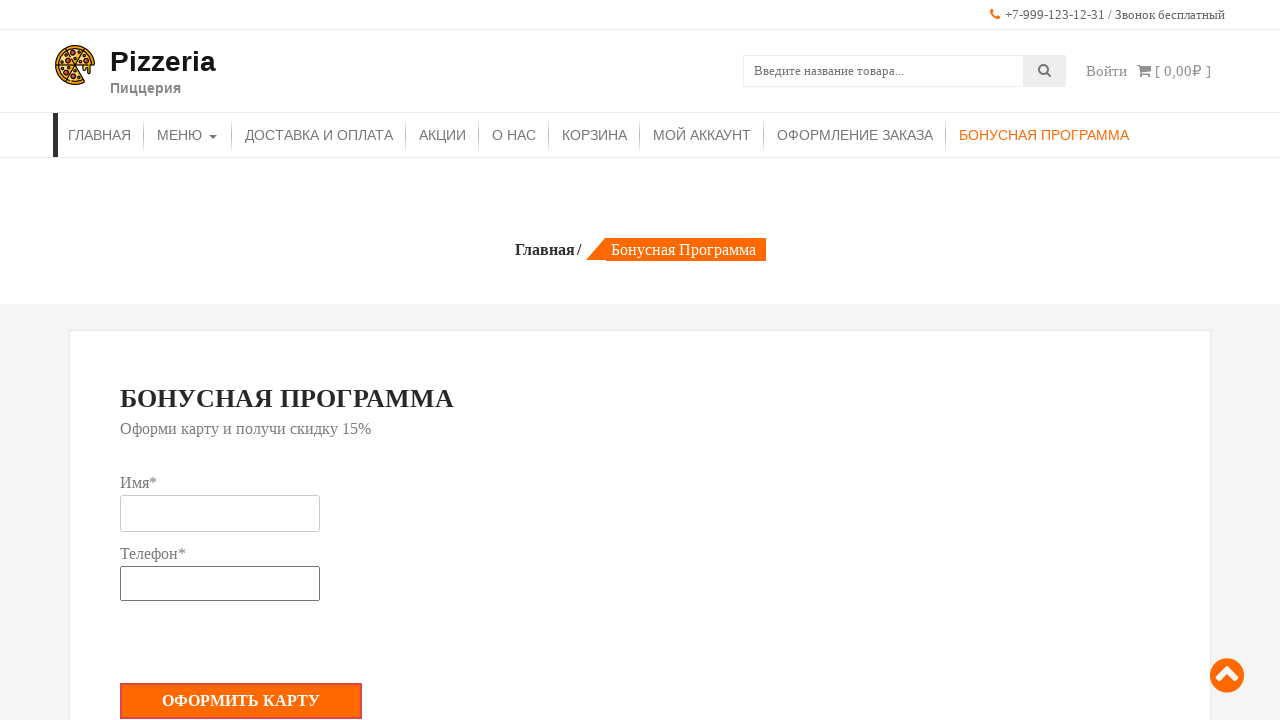

Waited 2 seconds for page to load
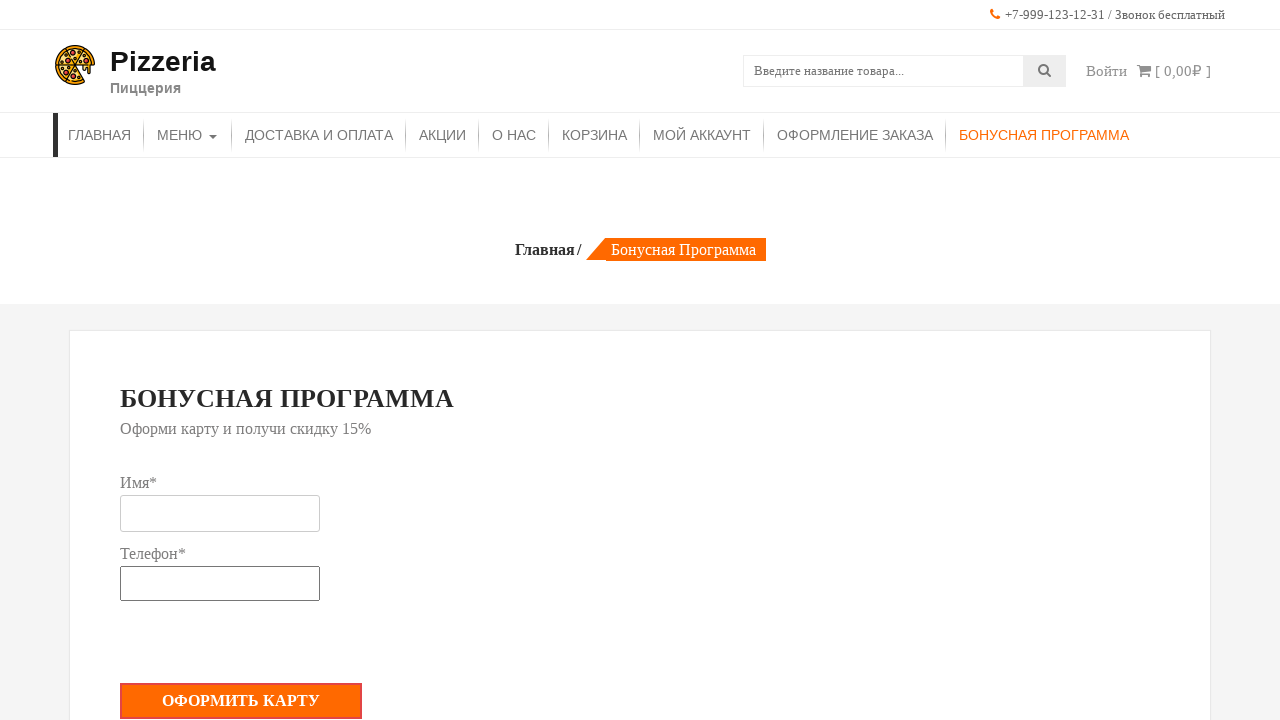

Filled in username field with 'Alexander' on #bonus_username
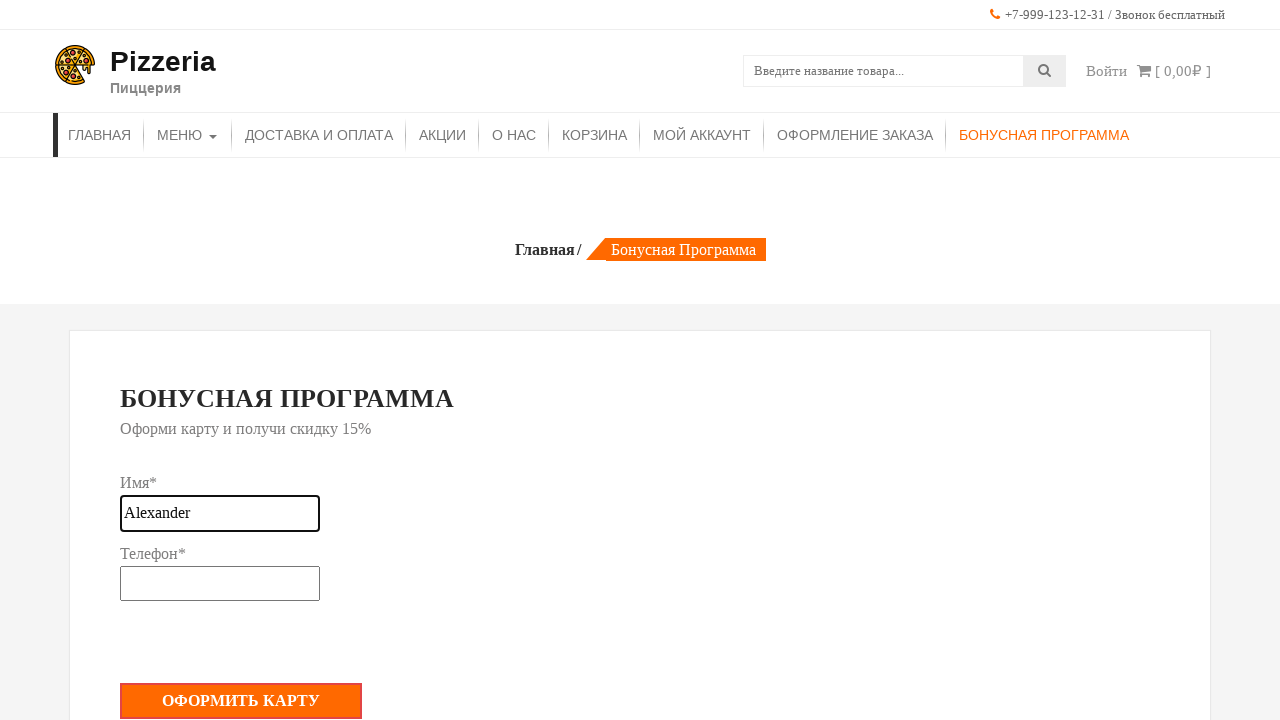

Filled in phone number field with '+72345678901' on #bonus_phone
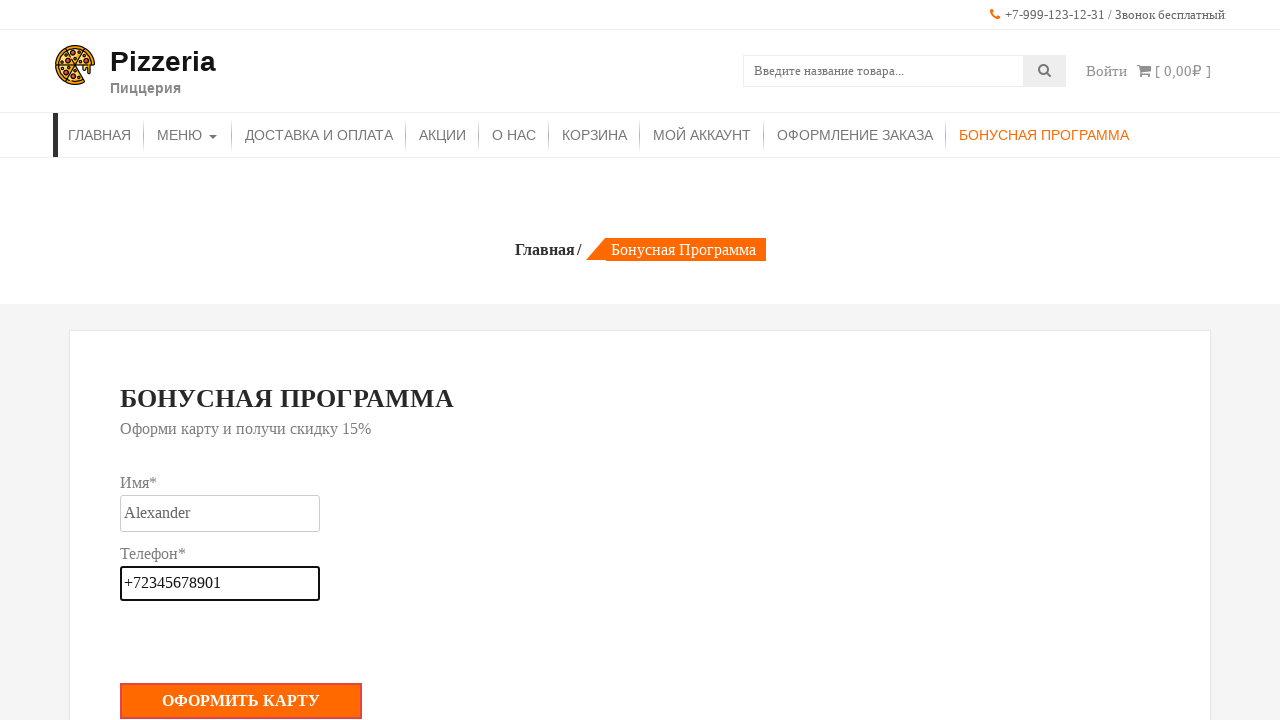

Clicked bonus program registration submit button at (241, 701) on button[name="bonus"]
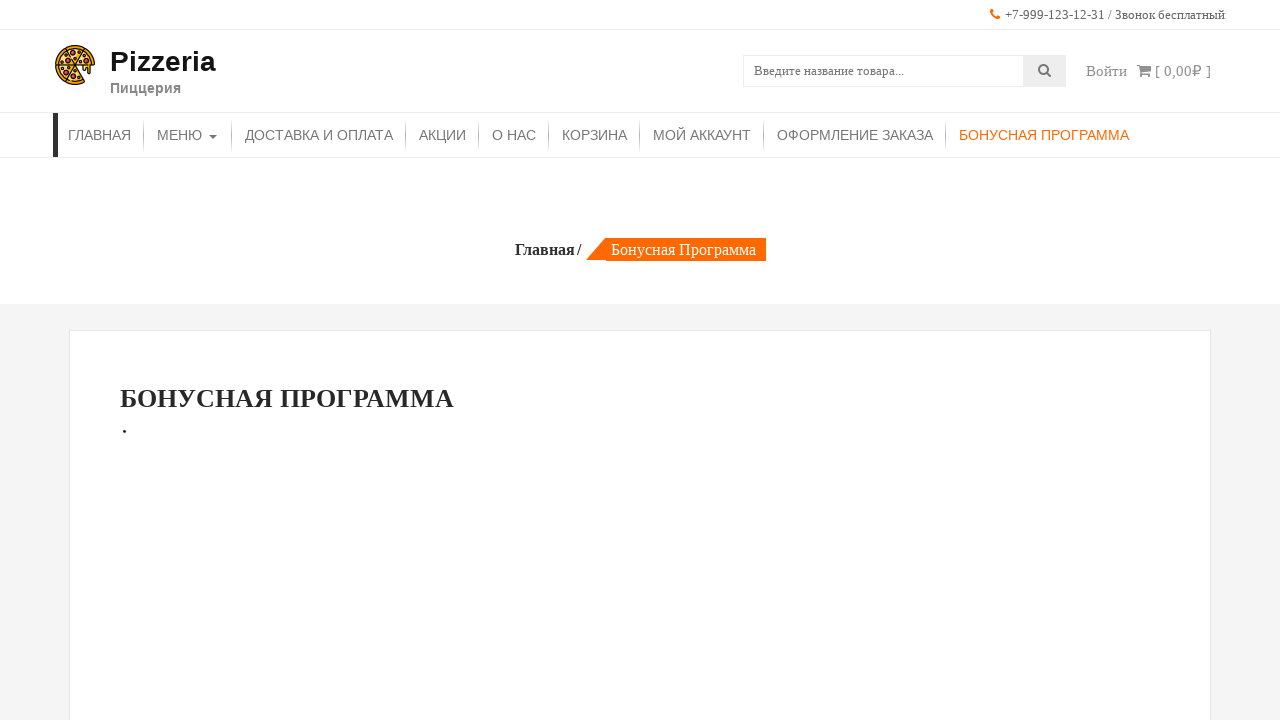

Set up dialog handler to accept any alerts
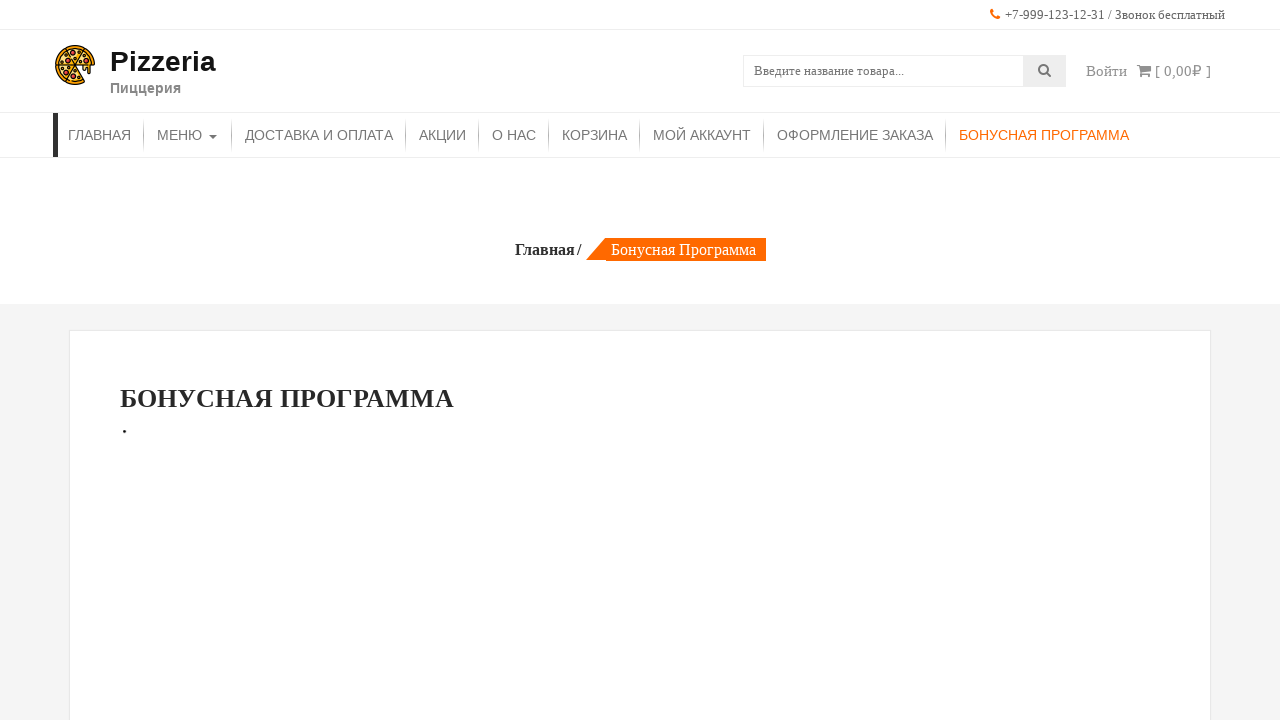

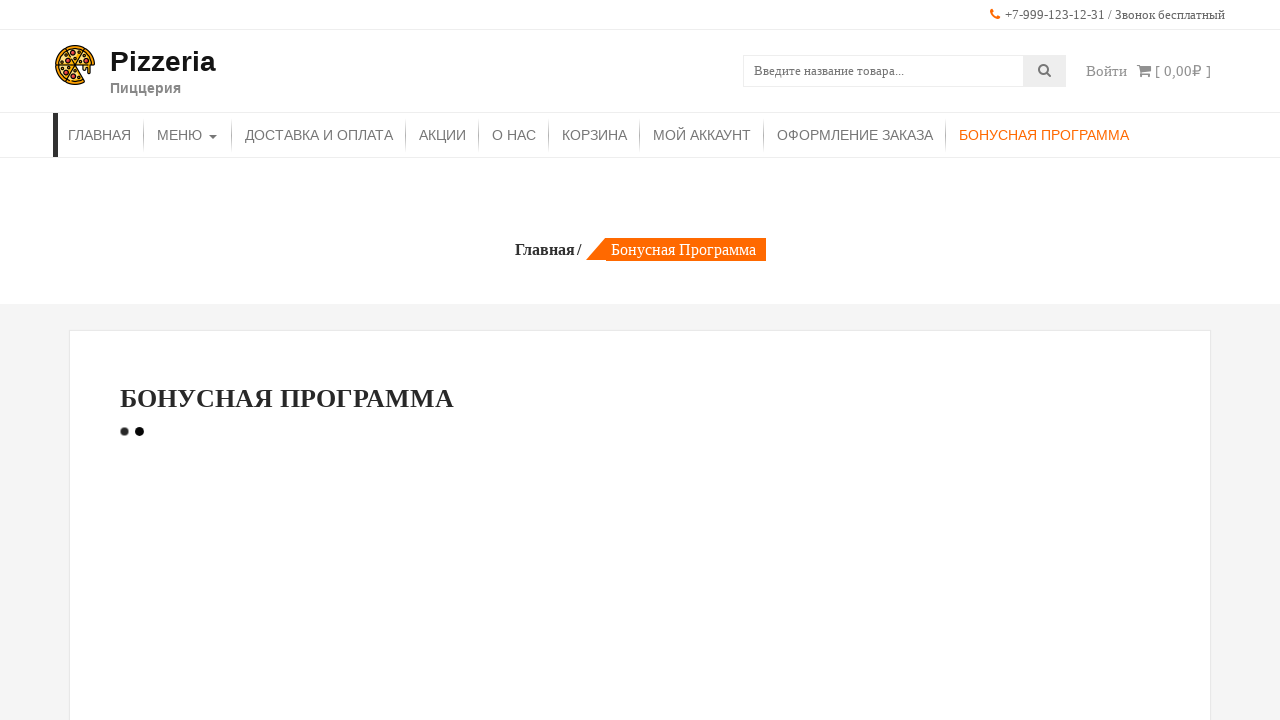